Navigates to Flipkart homepage and loads the page

Starting URL: https://www.flipkart.com/

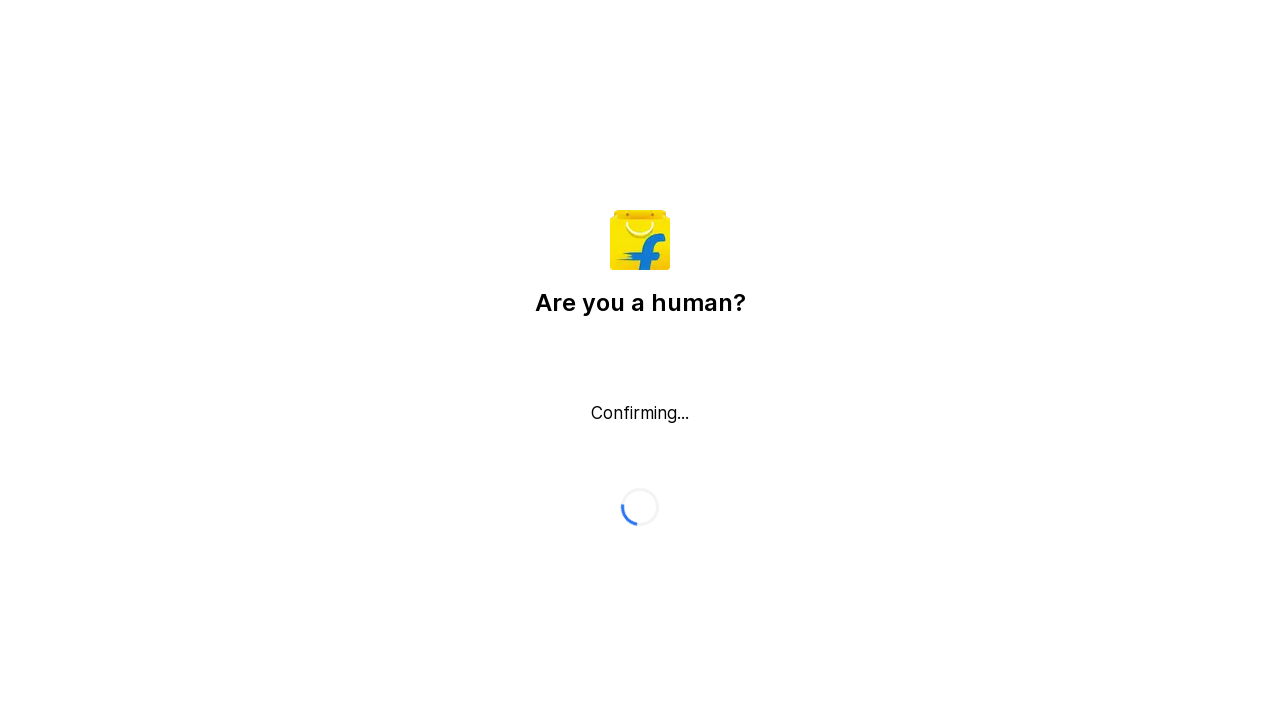

Waited for DOM content to load on Flipkart homepage
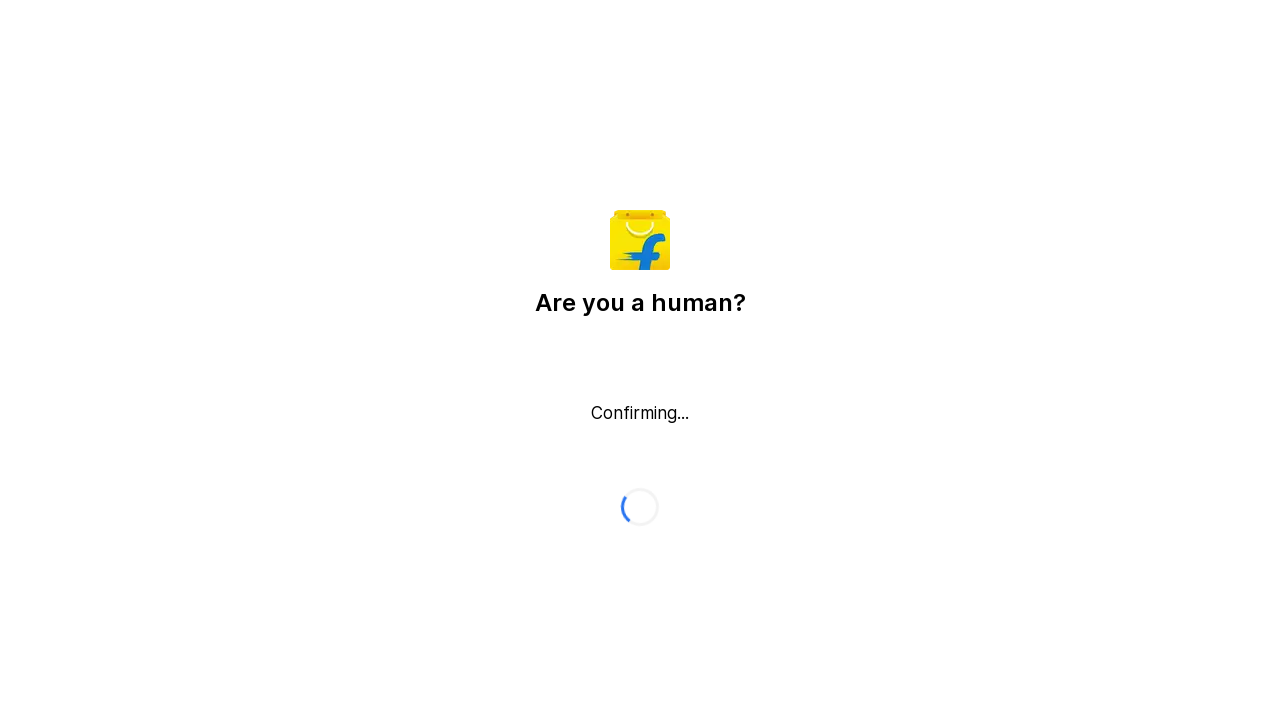

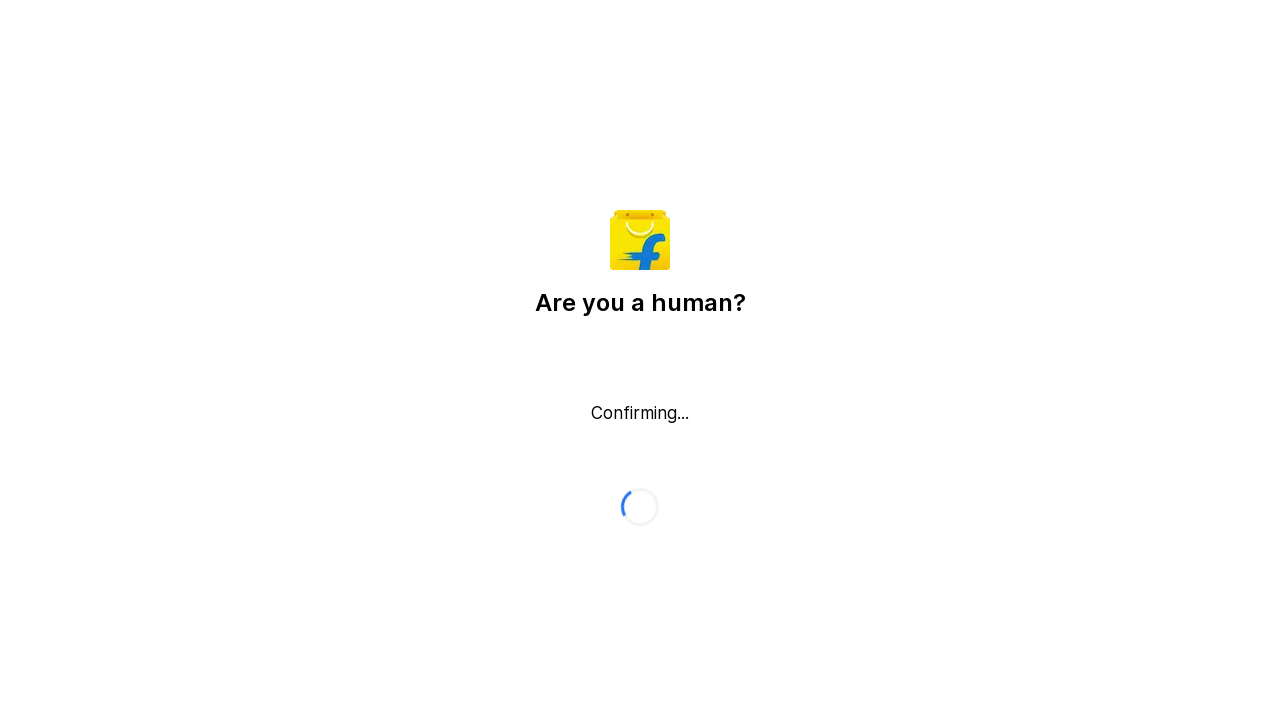